Tests a practice form by filling in name, email, password fields, checking a checkbox, selecting a gender from dropdown, submitting the form, and verifying the success message appears.

Starting URL: https://rahulshettyacademy.com/angularpractice/

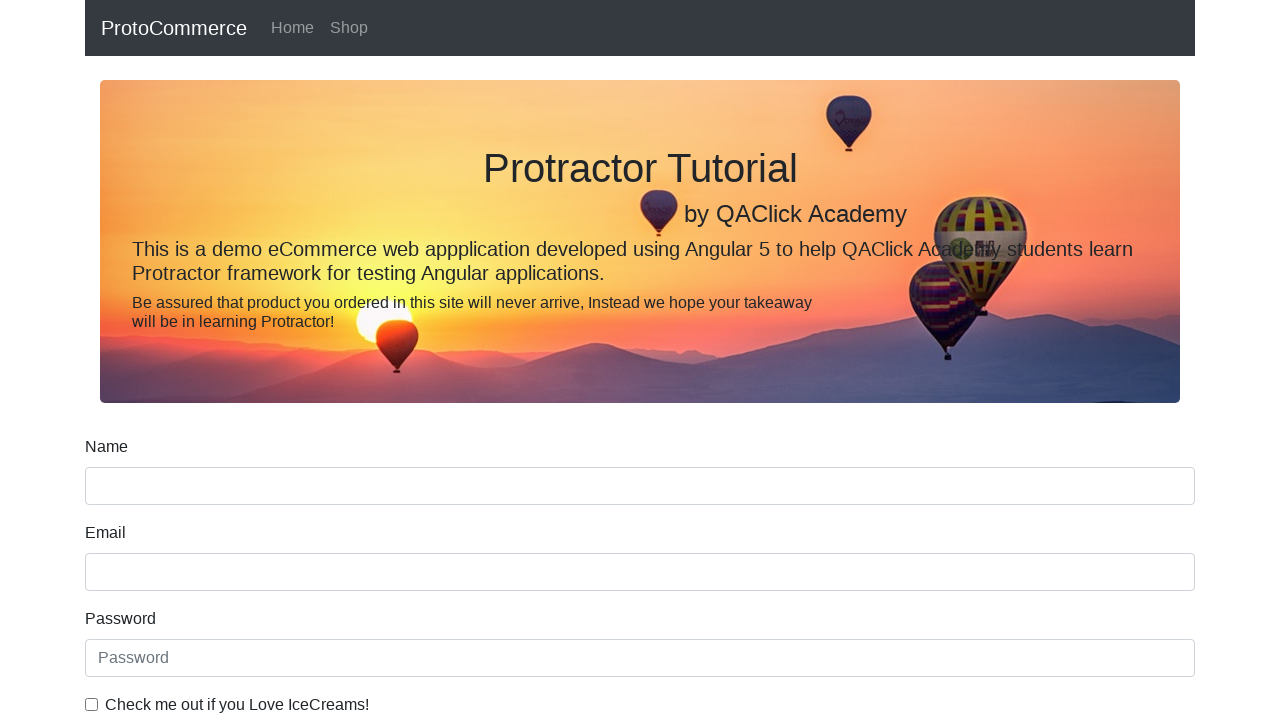

Filled name field with 'Bhaskar' on input[name='name']
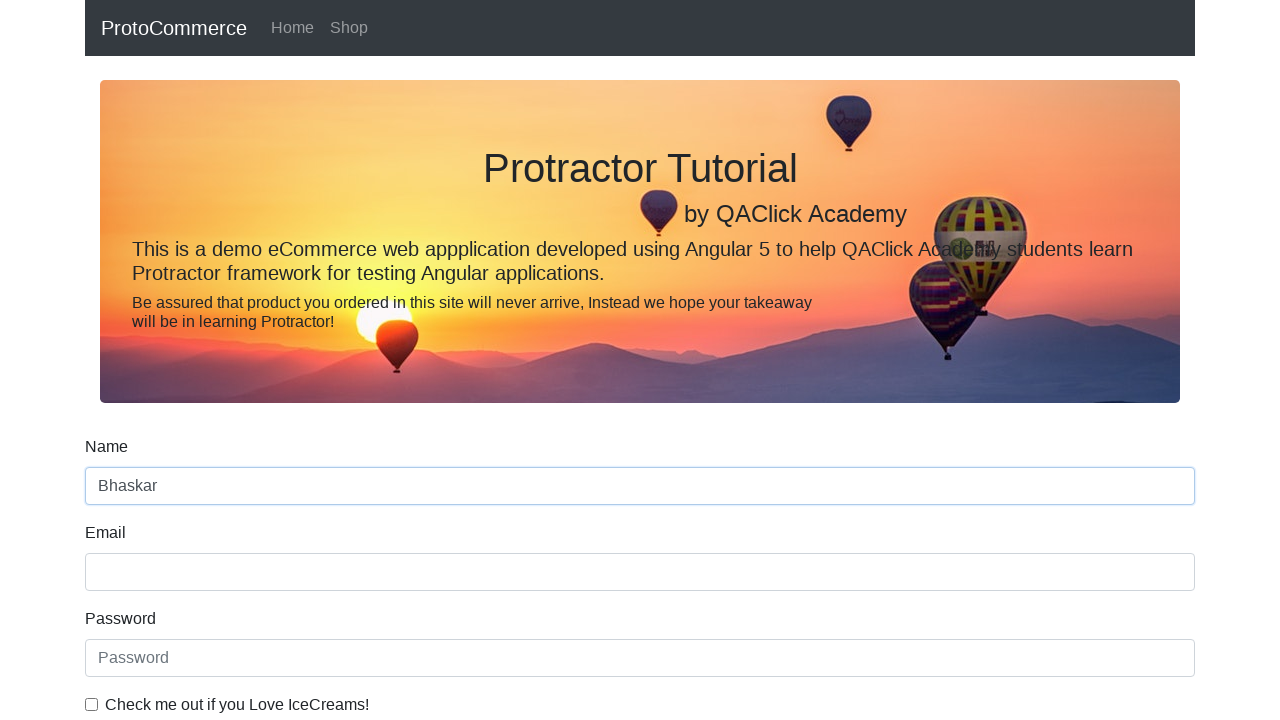

Filled email field with 'testuser2847@example.com' on input[name='email']
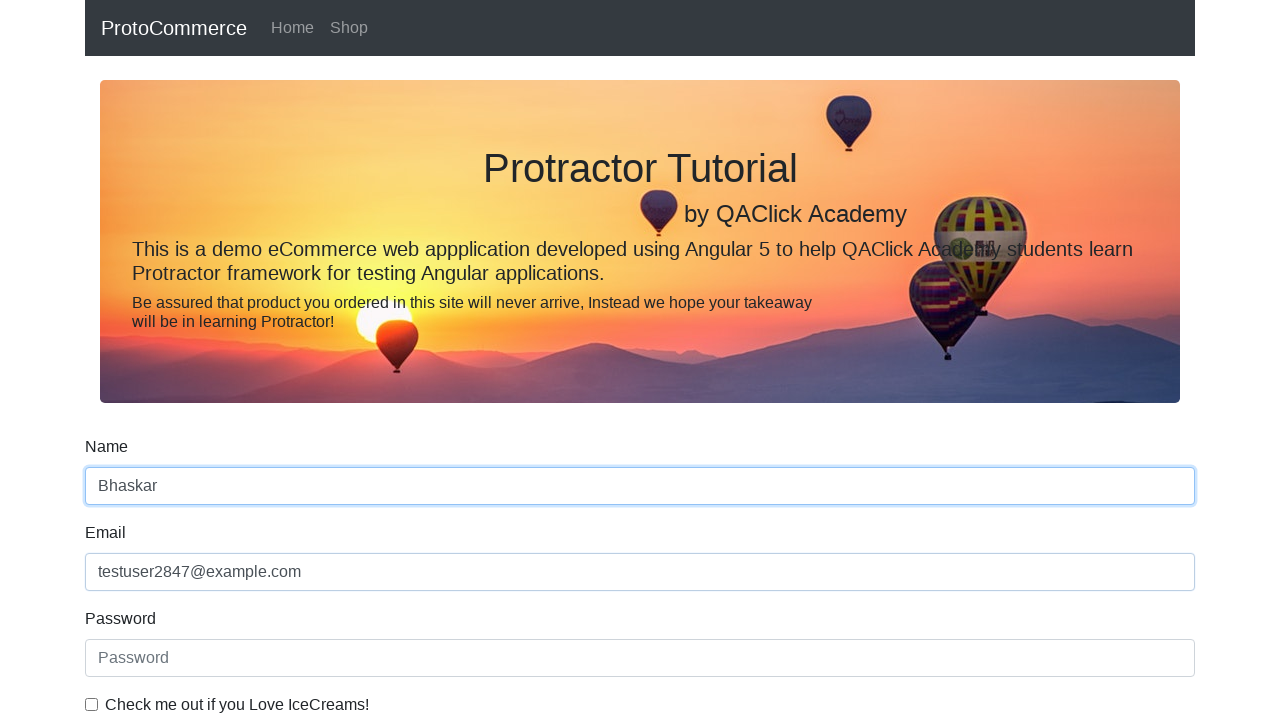

Filled password field with 'testpass@456' on #exampleInputPassword1
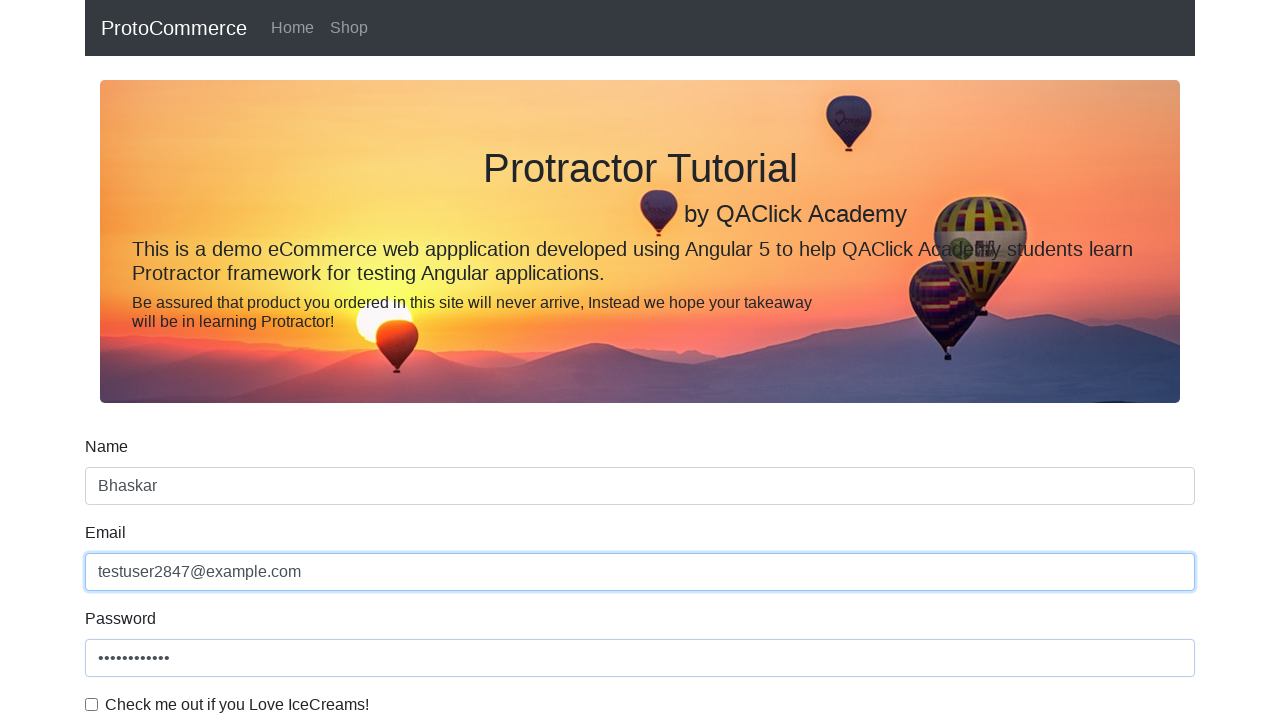

Checked the checkbox at (92, 704) on #exampleCheck1
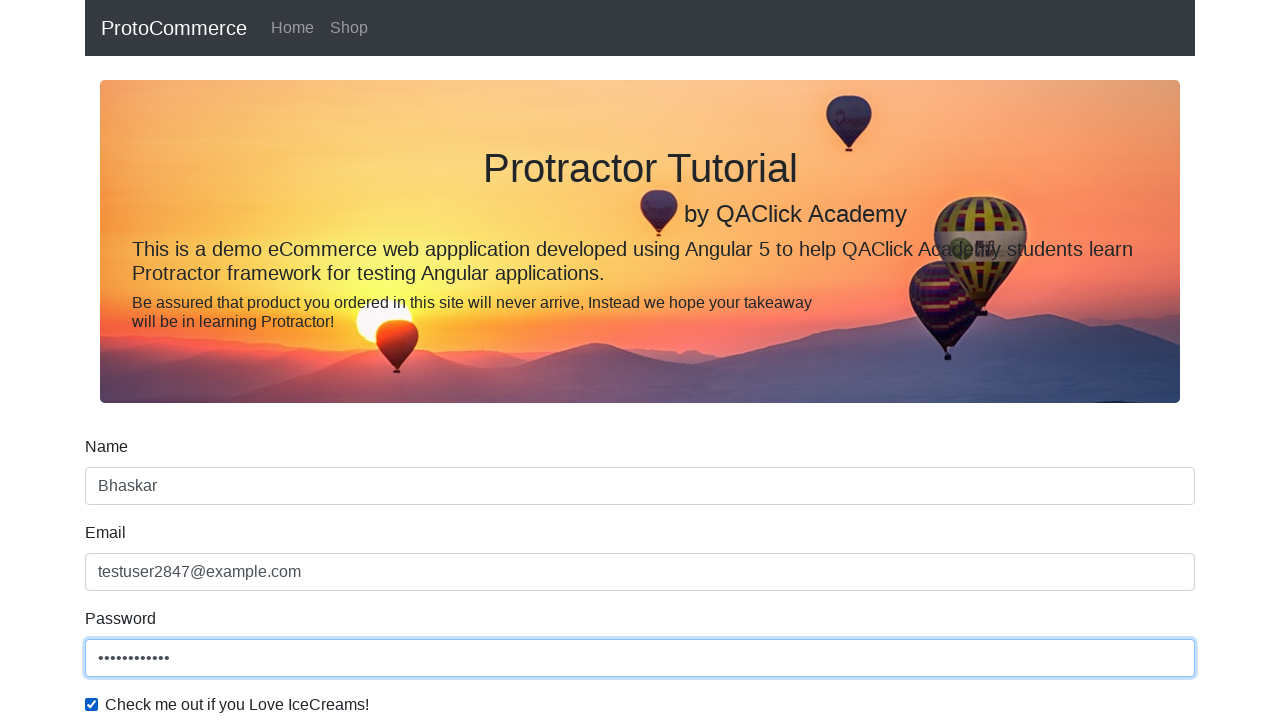

Selected 'Male' from gender dropdown on #exampleFormControlSelect1
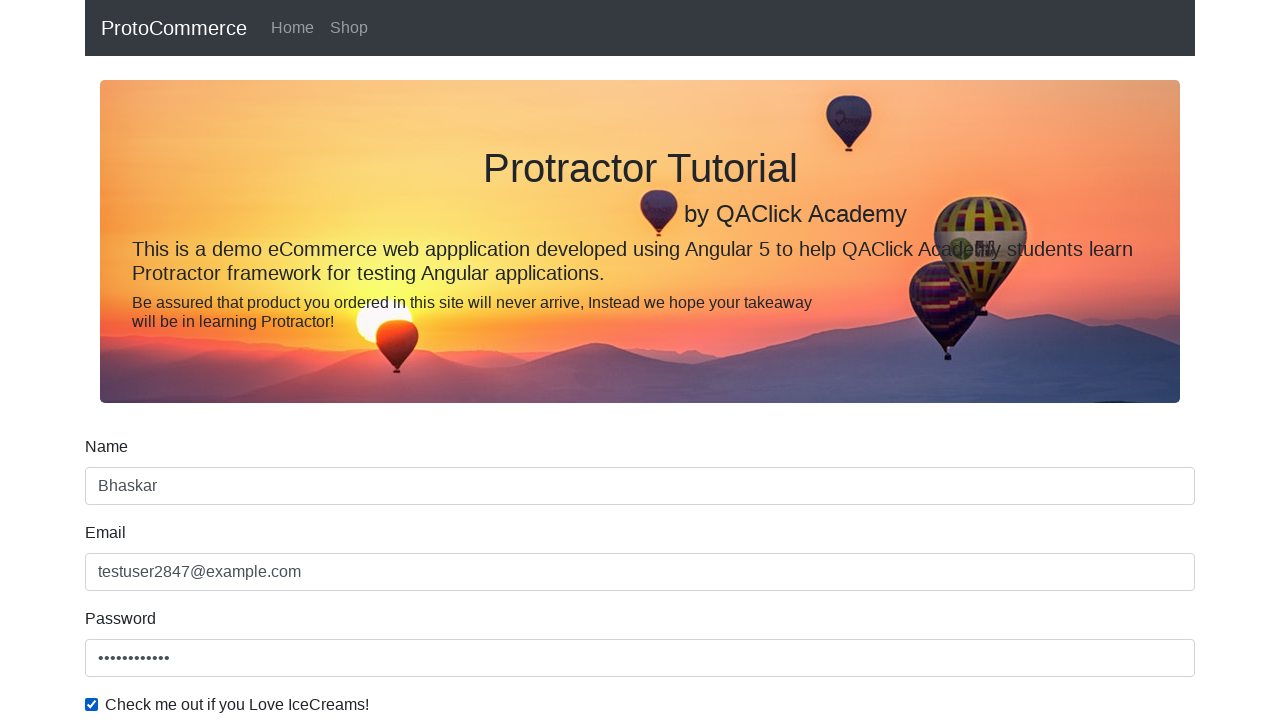

Clicked submit button at (123, 491) on .btn-success
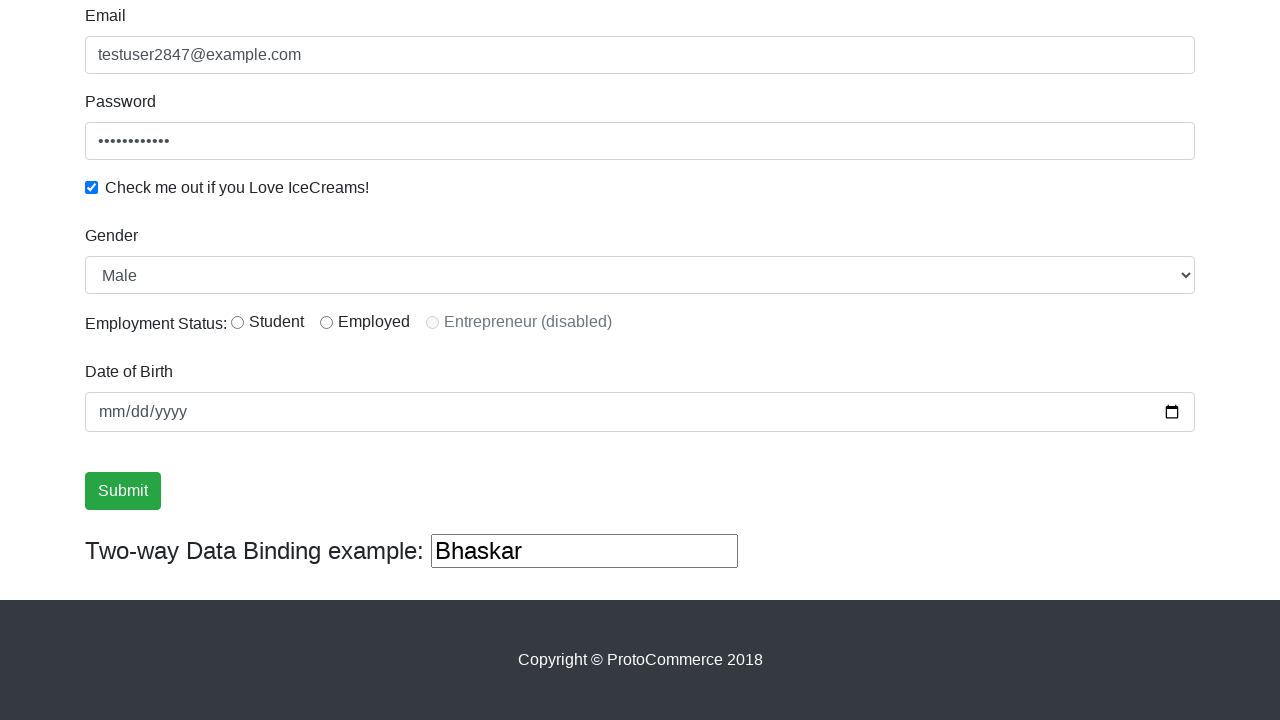

Success message element appeared
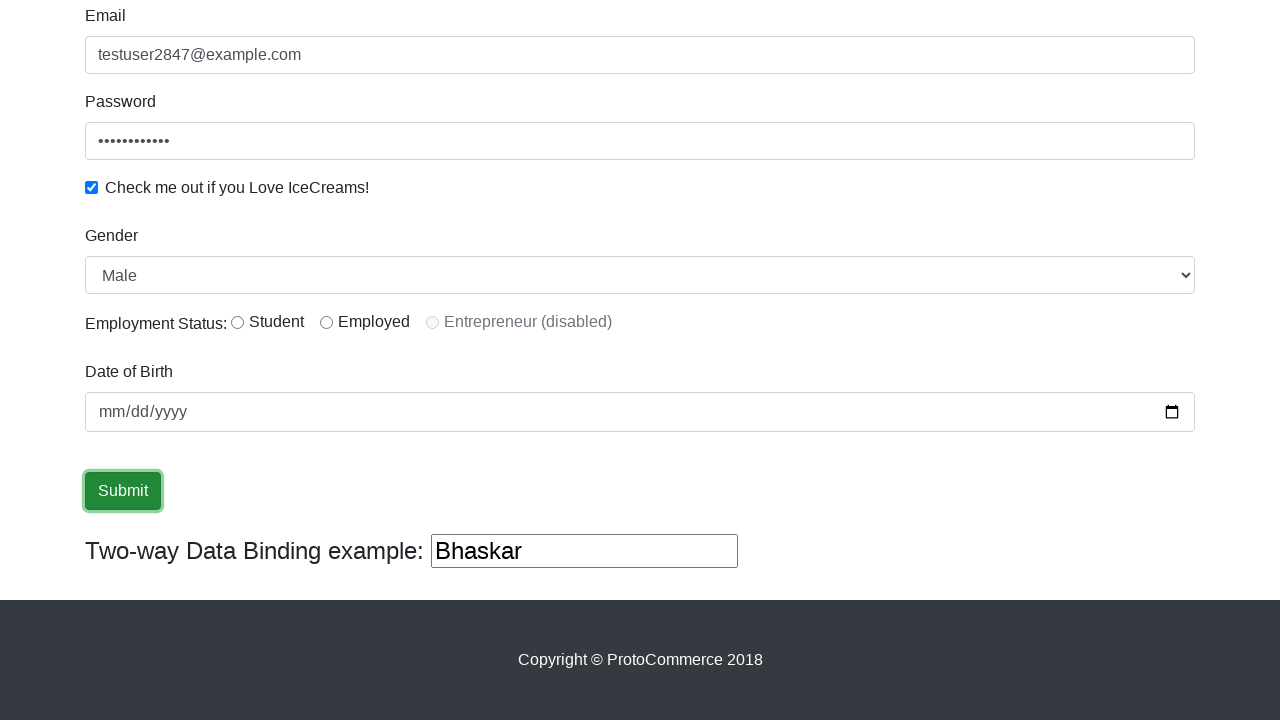

Extracted success message text
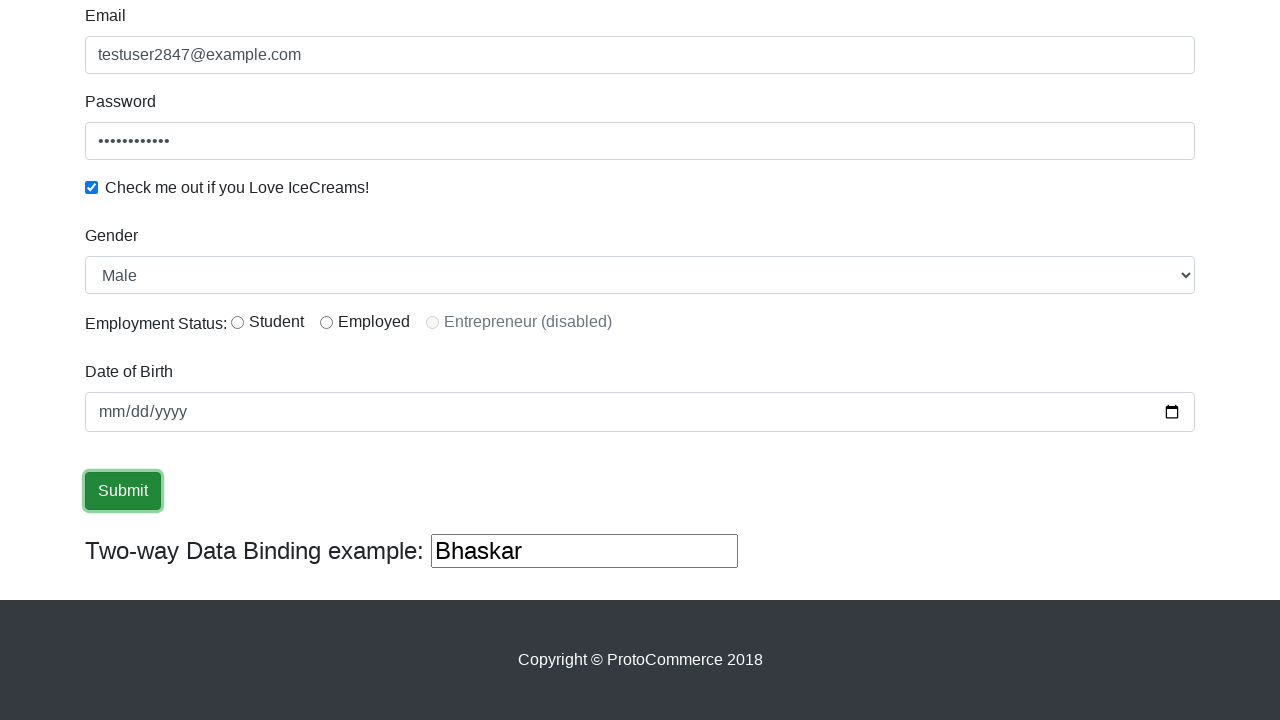

Verified 'Success!' text in success message
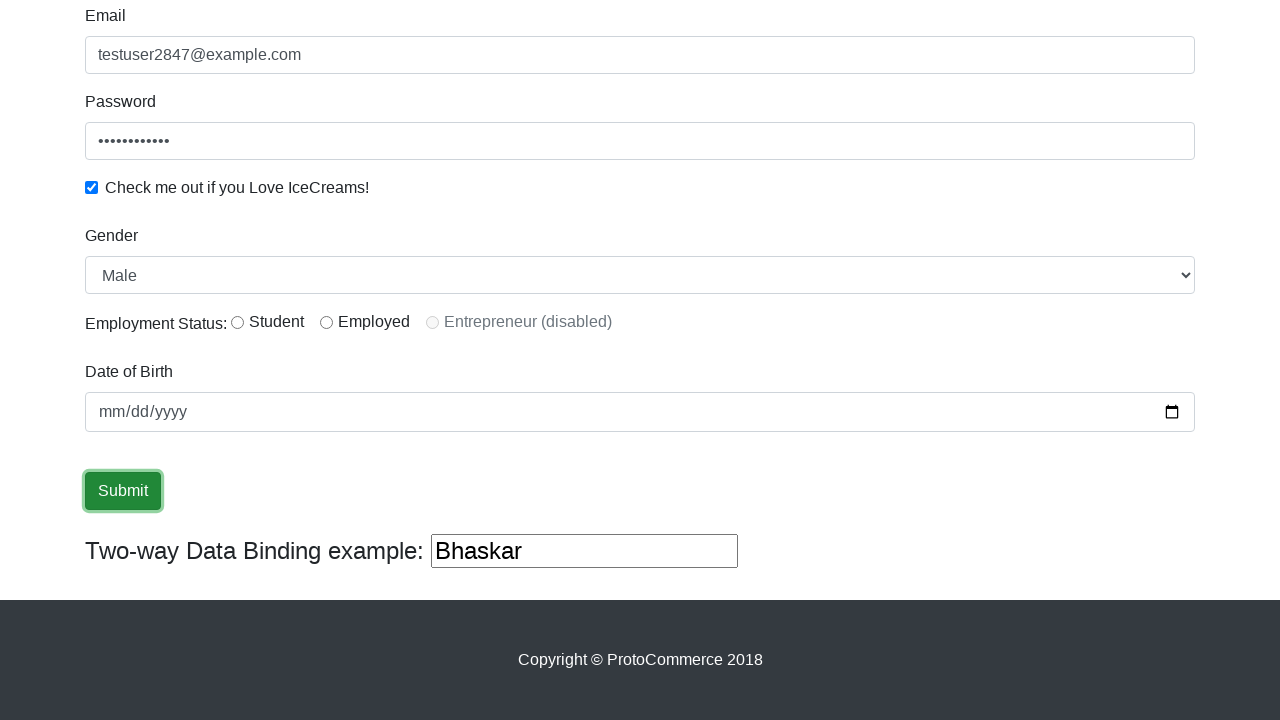

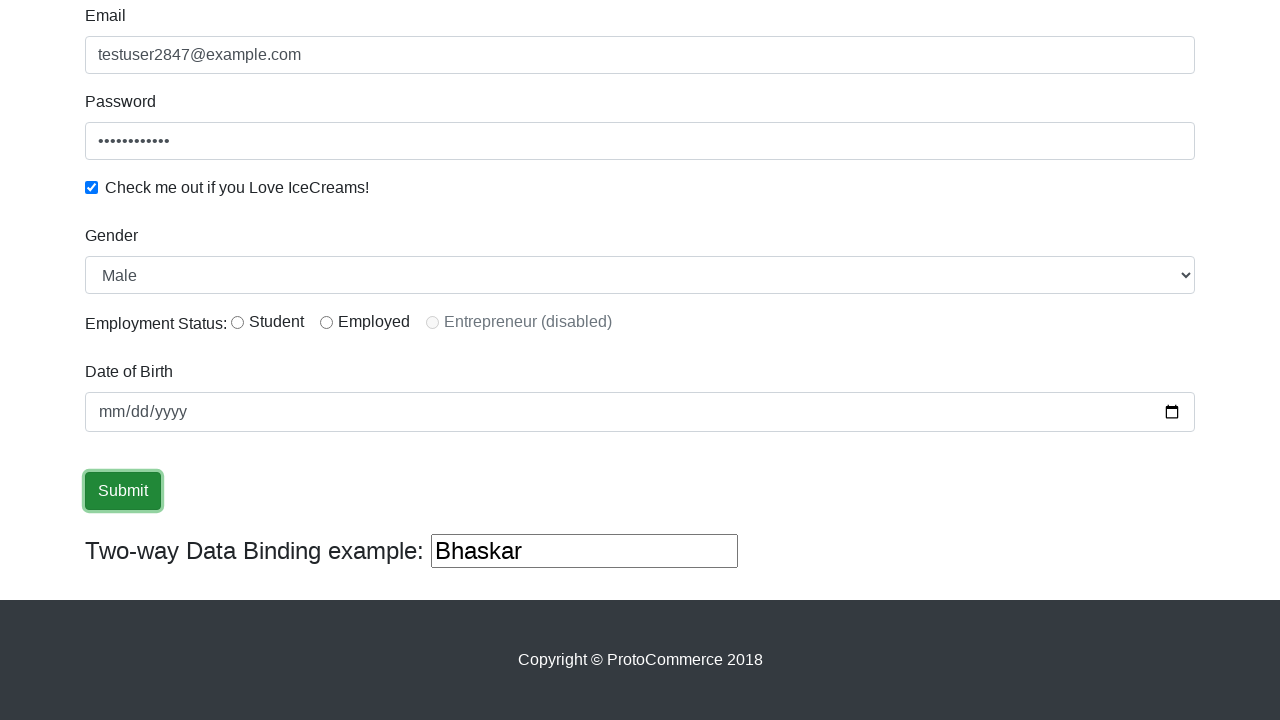